Tests alert dialog handling by triggering an alert and accepting it

Starting URL: https://formy-project.herokuapp.com/switch-window

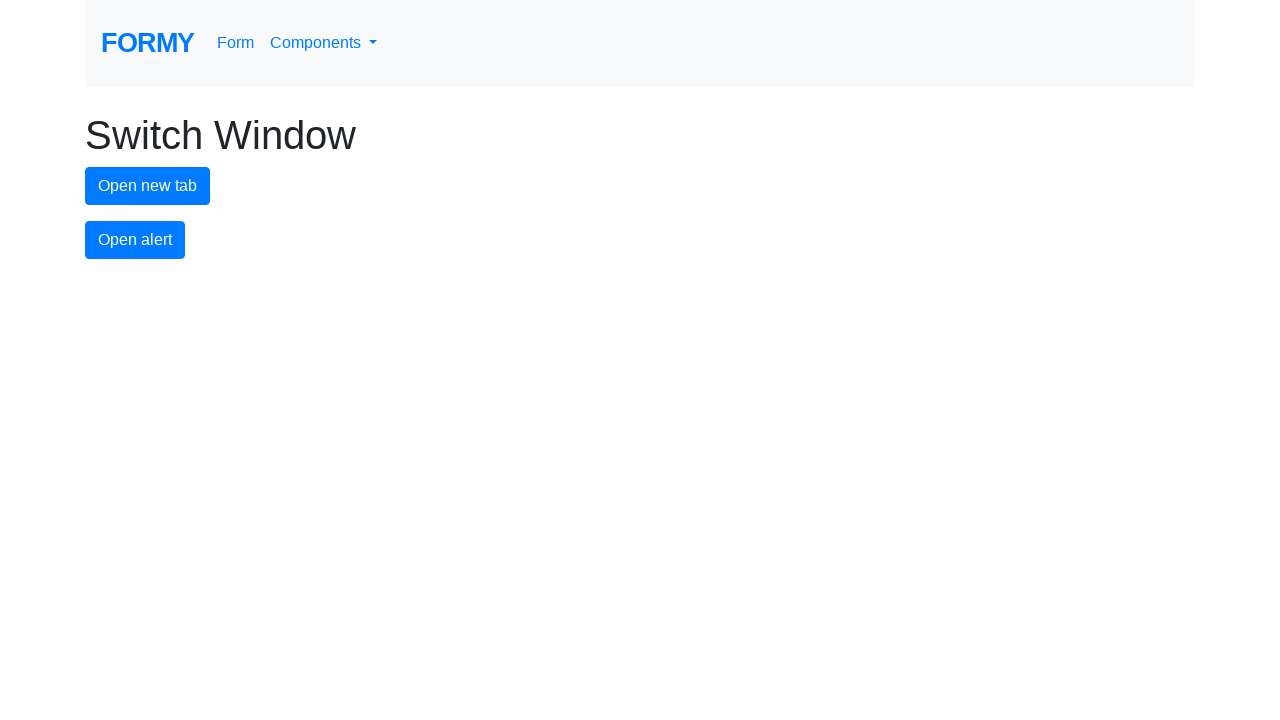

Set up dialog handler to accept alerts
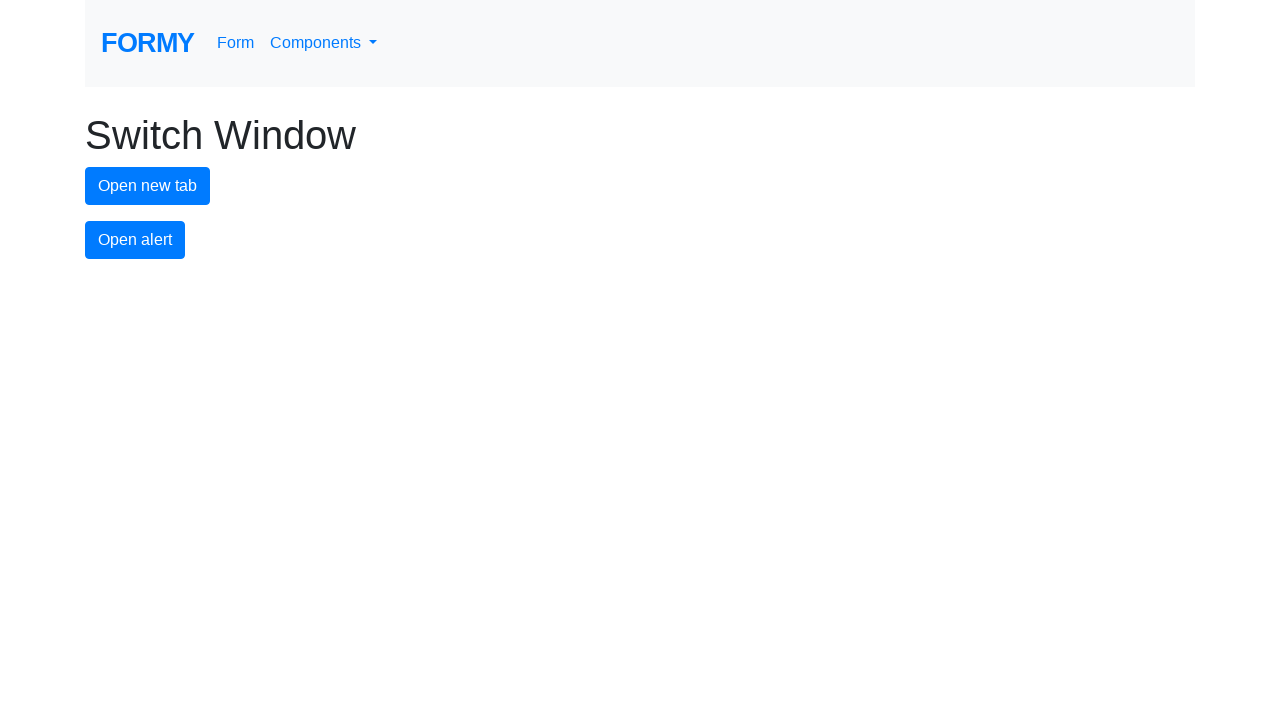

Clicked alert button to trigger alert dialog at (135, 240) on #alert-button
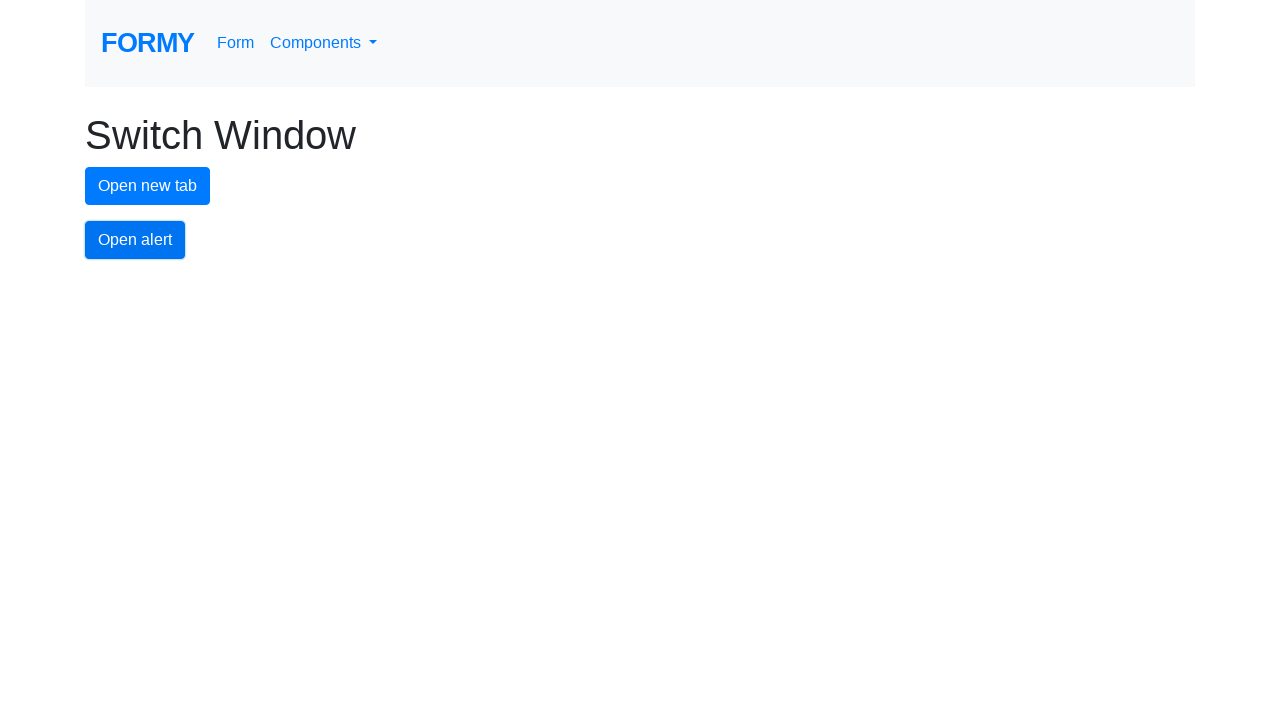

Waited for alert to be processed and accepted
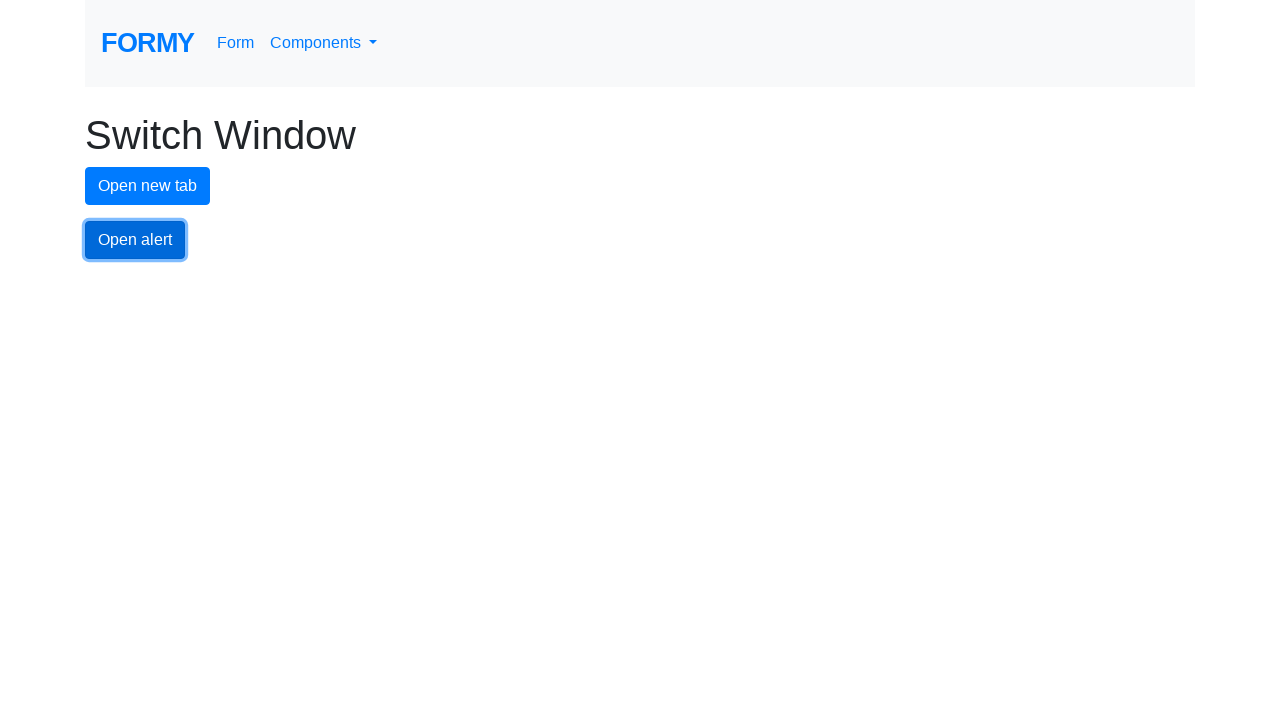

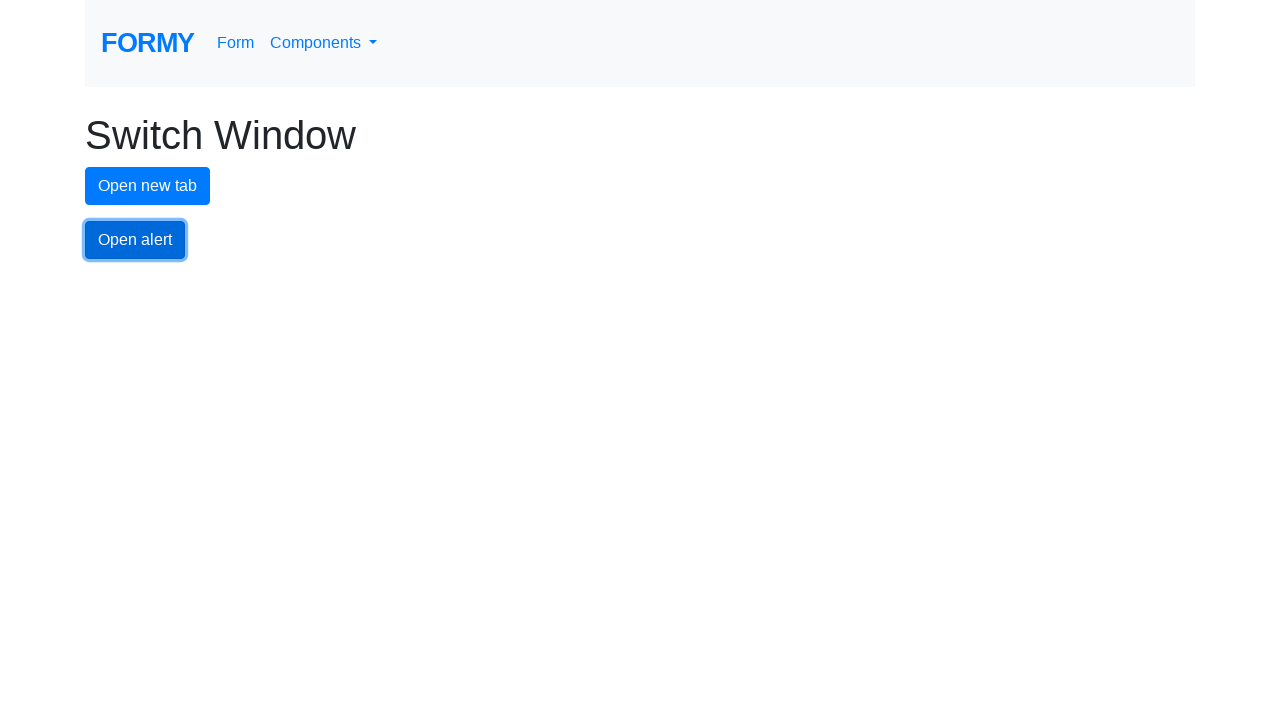